Tests date input field by entering a date value and pressing Tab key

Starting URL: https://www.selenium.dev/selenium/web/web-form.html

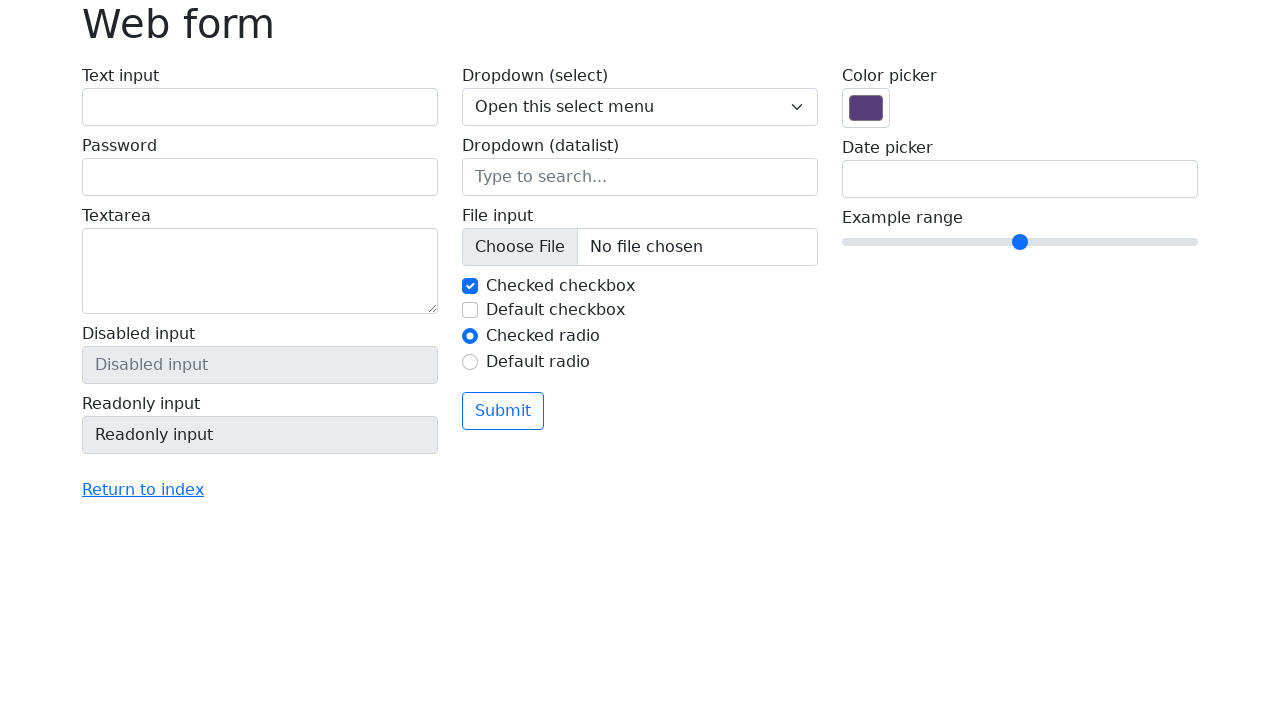

Filled date input field with '01/12/2024' on input[name='my-date']
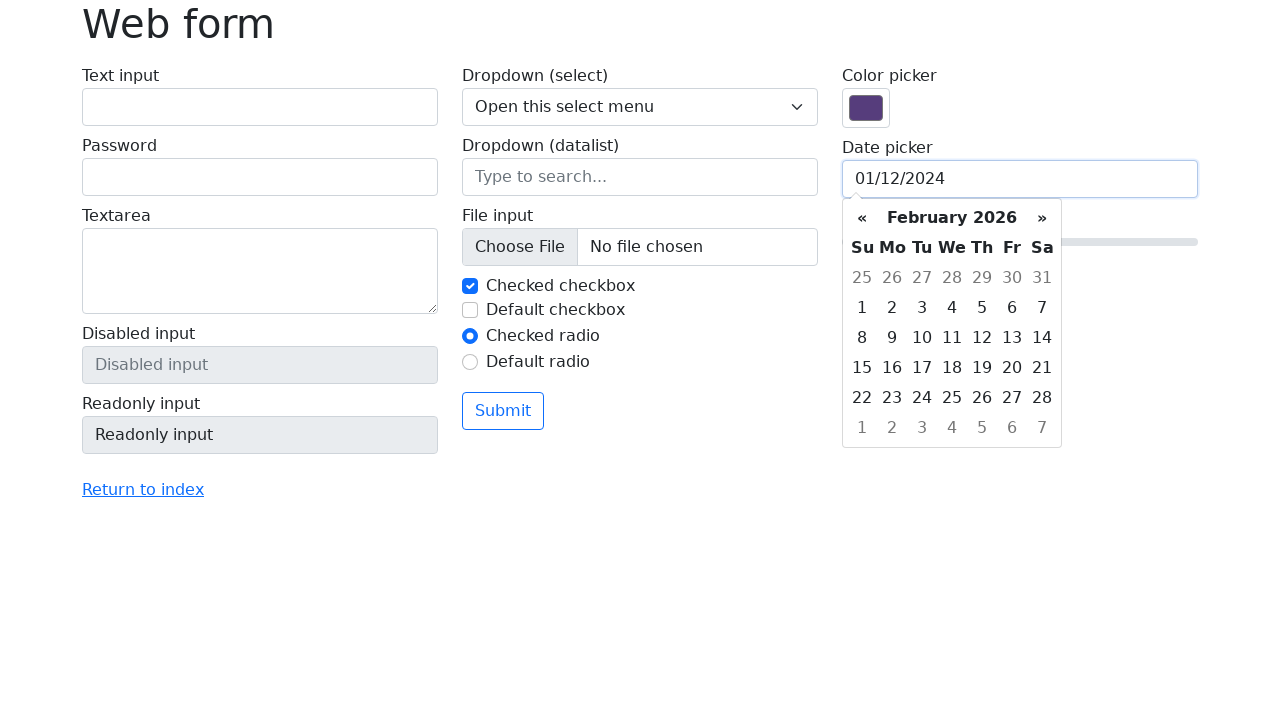

Pressed Tab key to move focus from date field on input[name='my-date']
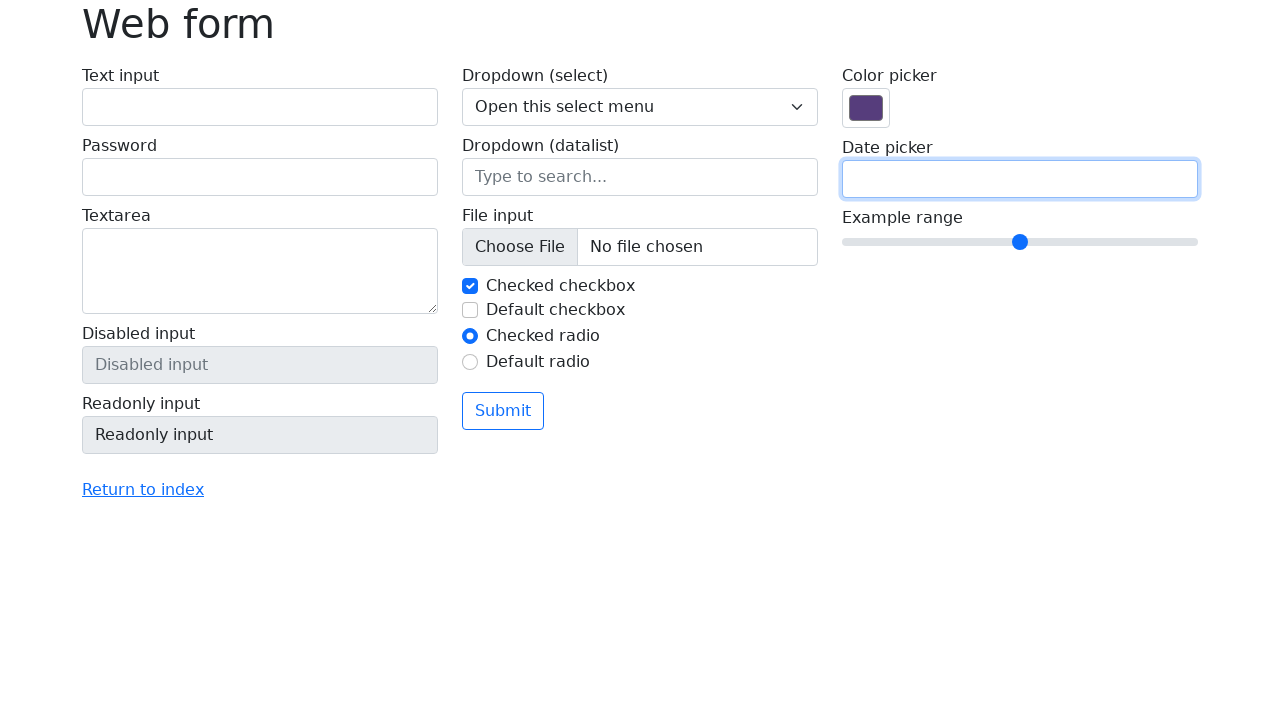

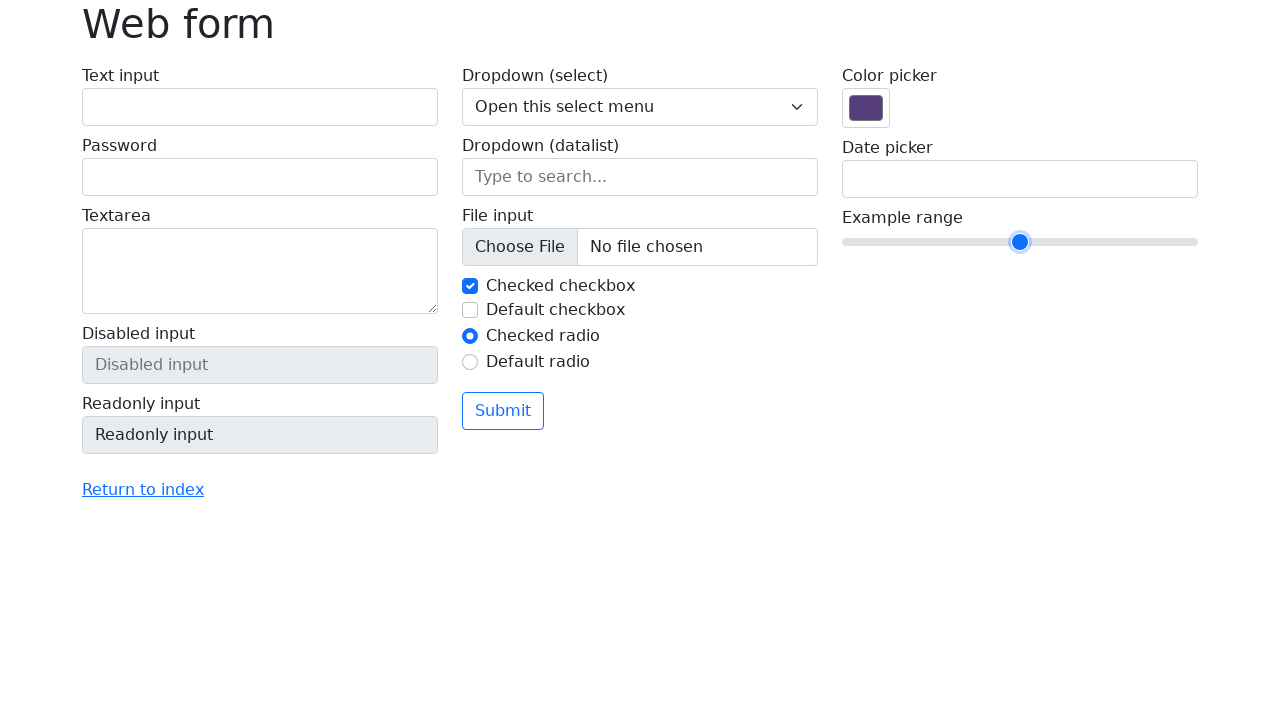